Tests a date picker form by filling in two date fields (single date and date range) and submitting the form

Starting URL: https://rori4.github.io/selenium-practice/#/pages/practice/datepicker-form

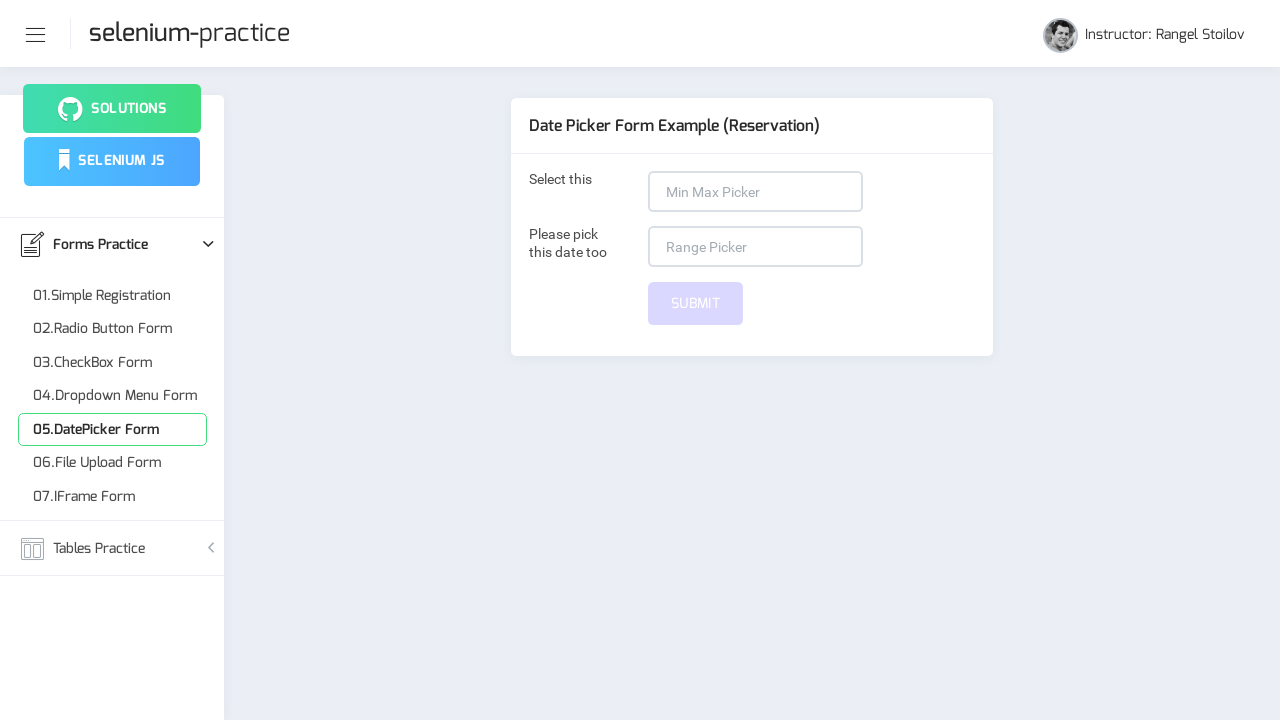

Filled first date field with single date 'May 15,2024' on input[formcontrolname='dateOne']
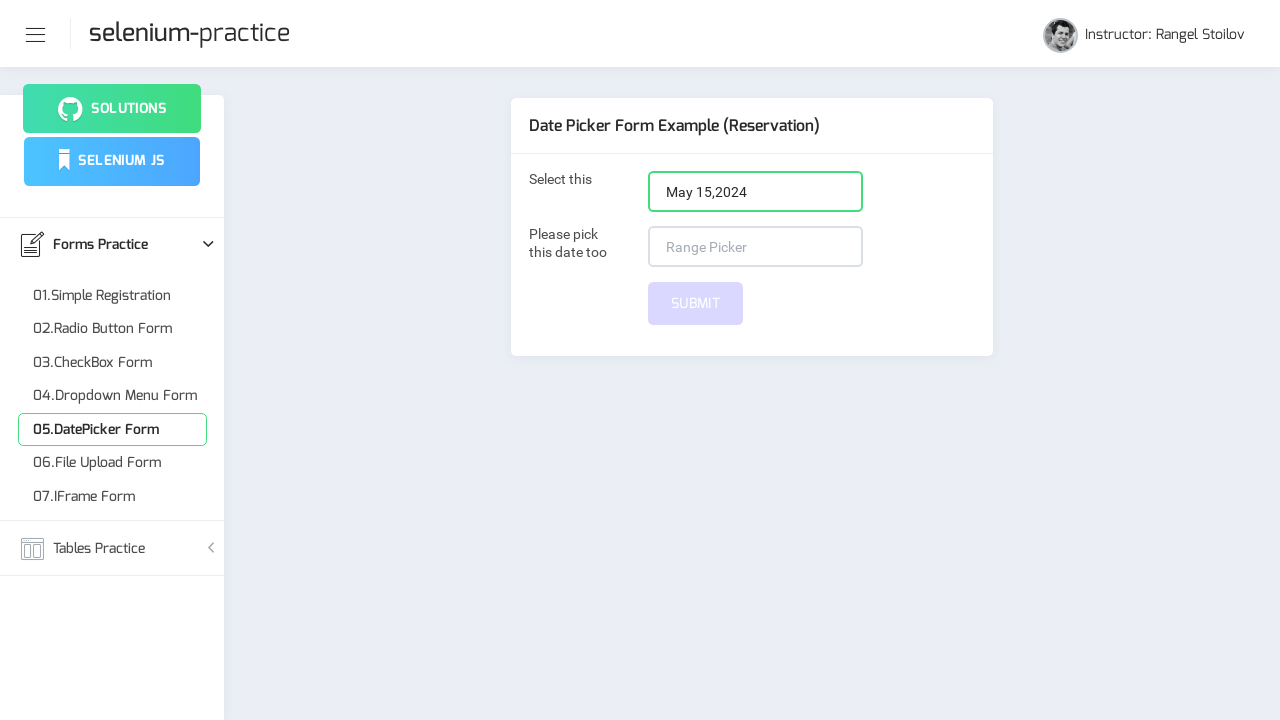

Filled second date field with date range 'Jun 1,2024 - Jun 10,2024' on input[formcontrolname='dateTwo']
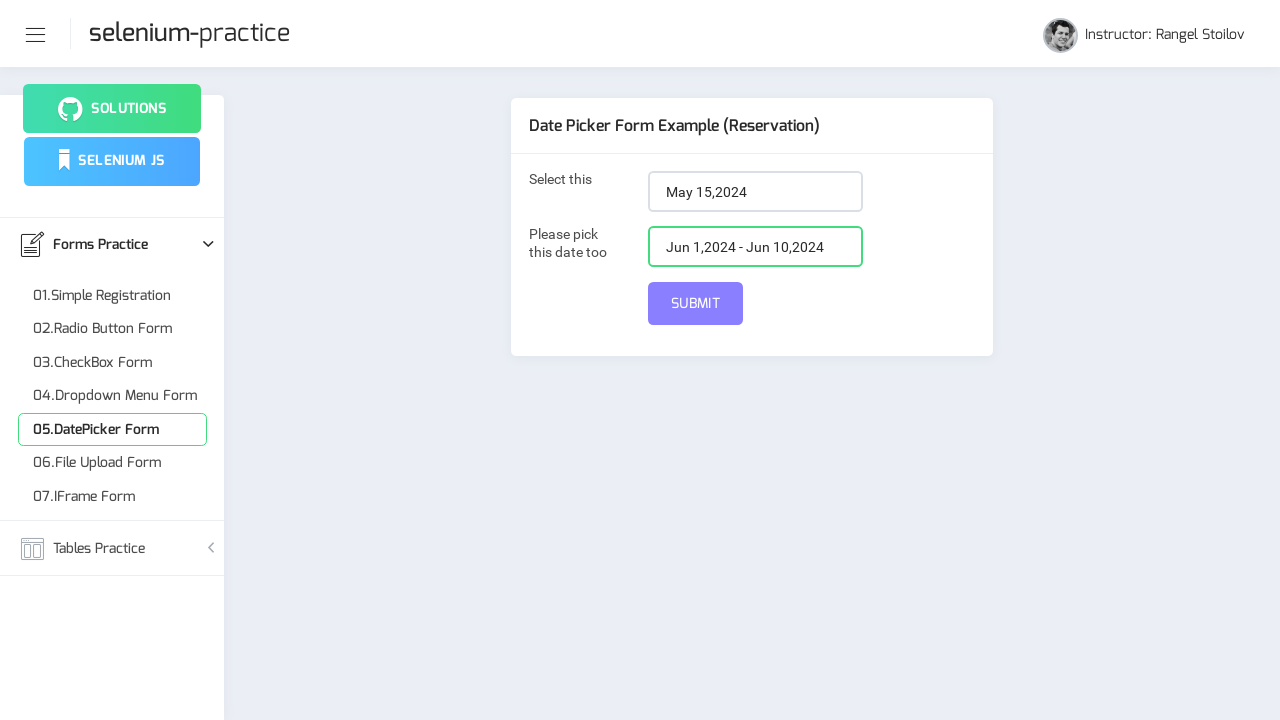

Clicked submit button to submit date picker form at (696, 304) on #submit
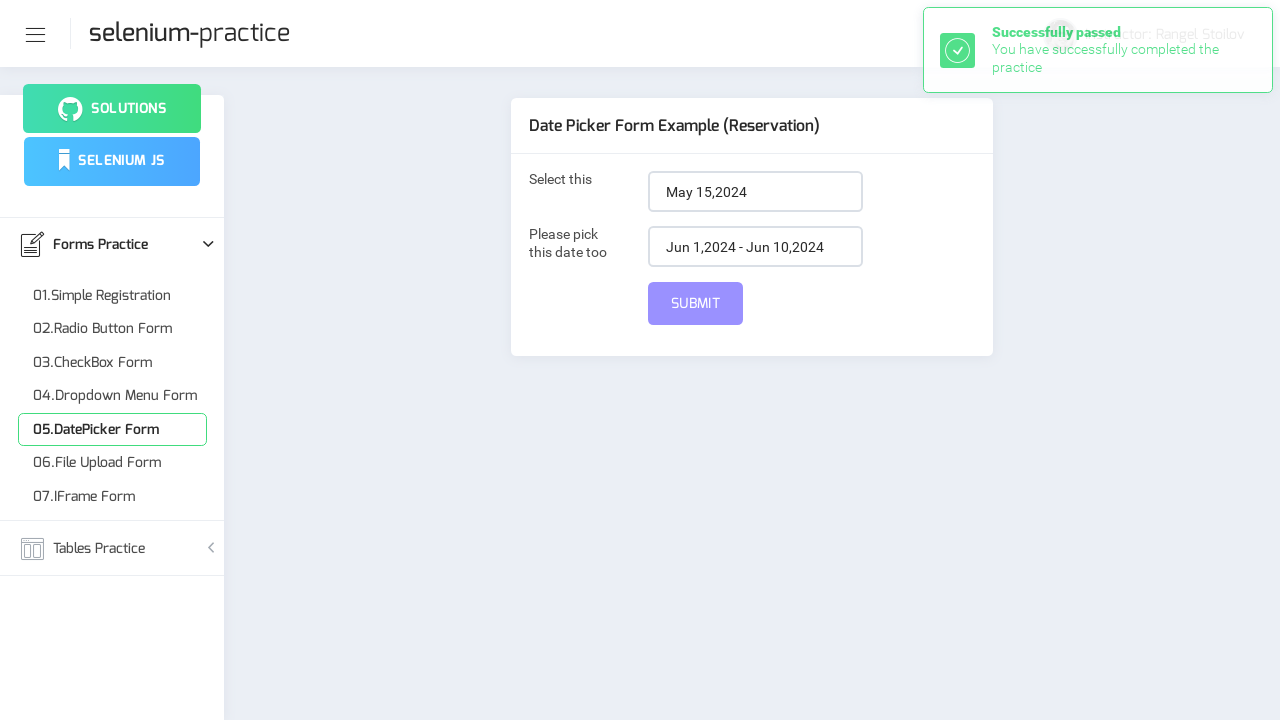

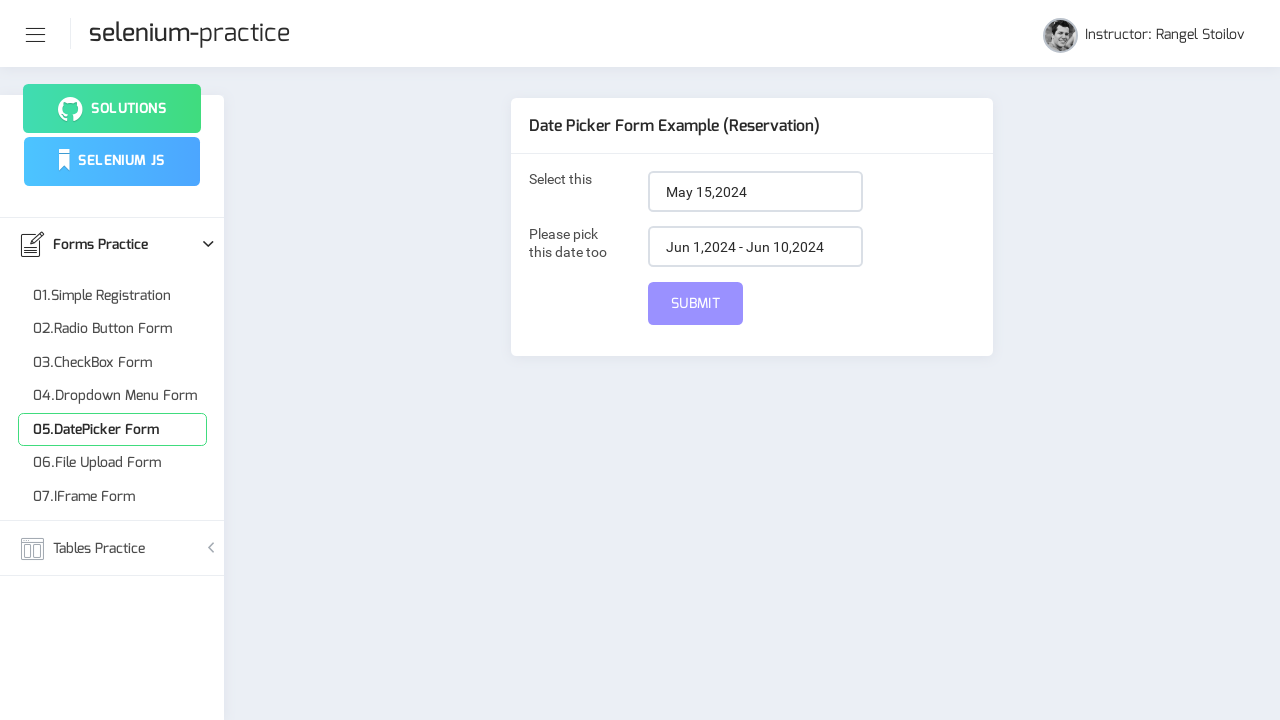